Tests drag and drop functionality by switching to an iframe and dragging a draggable element onto a droppable target area

Starting URL: http://jqueryui.com/droppable/

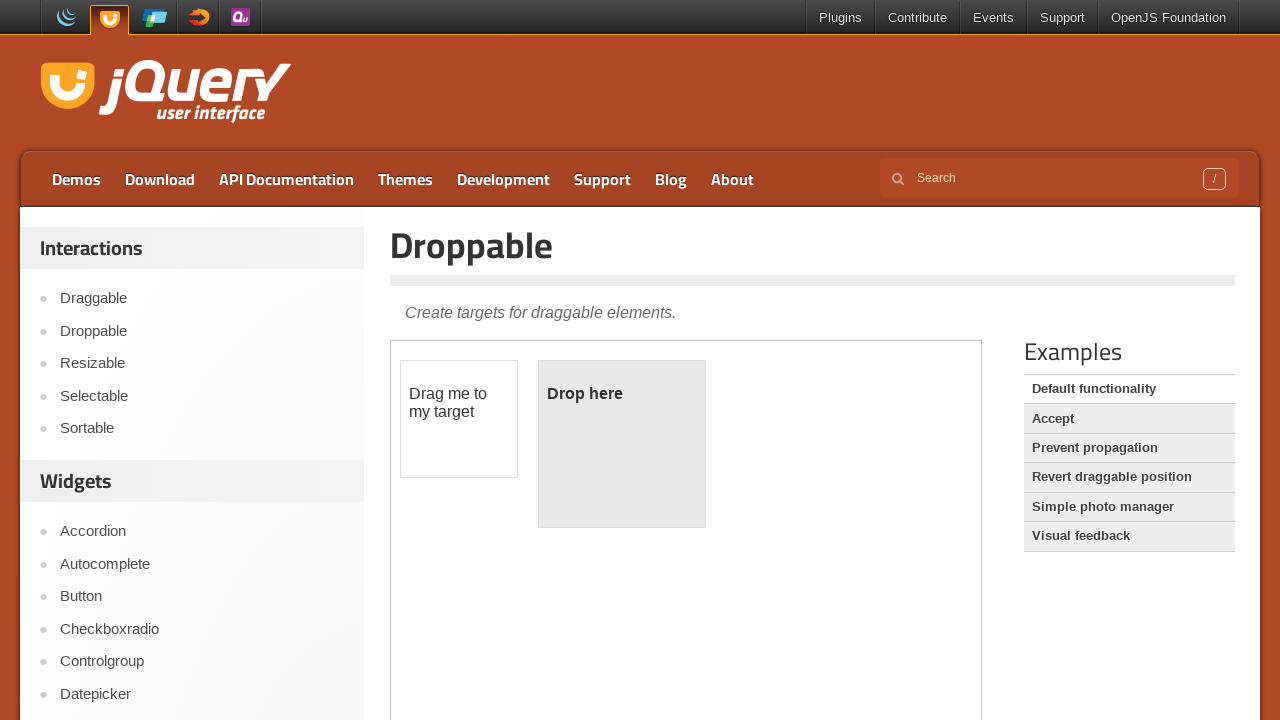

Located and selected the first iframe containing the drag and drop demo
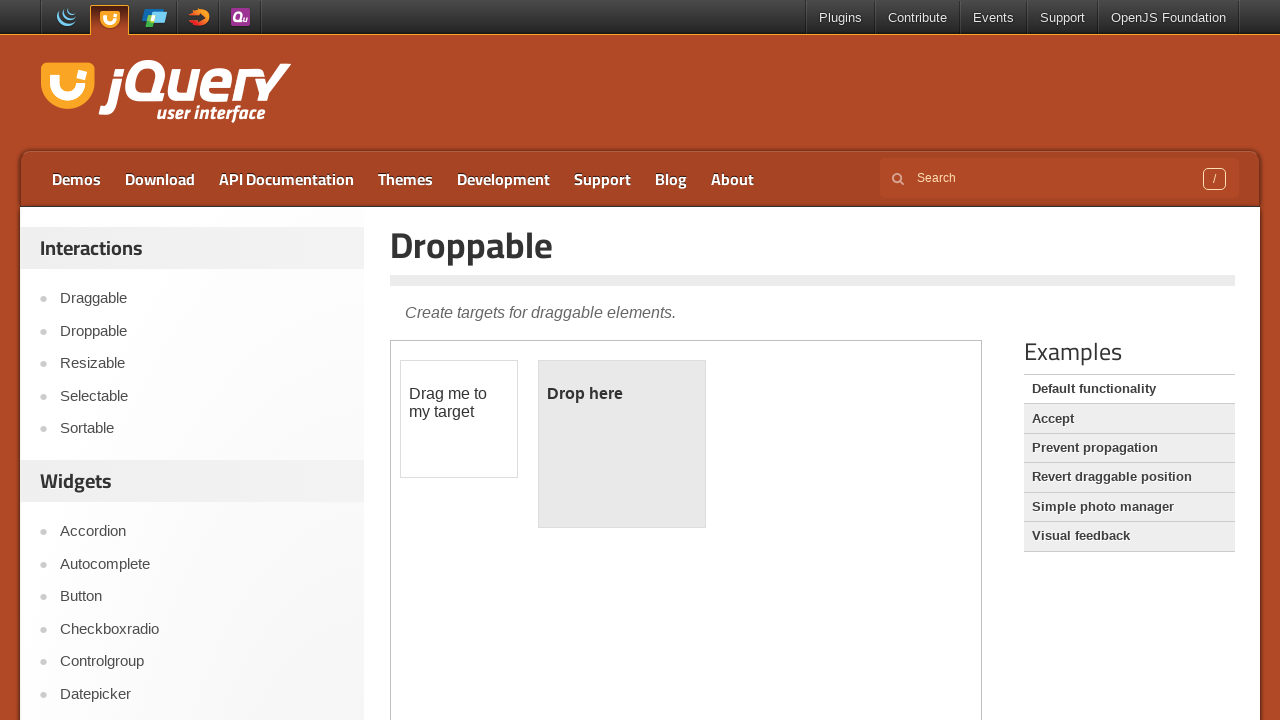

Located the draggable element with id 'draggable'
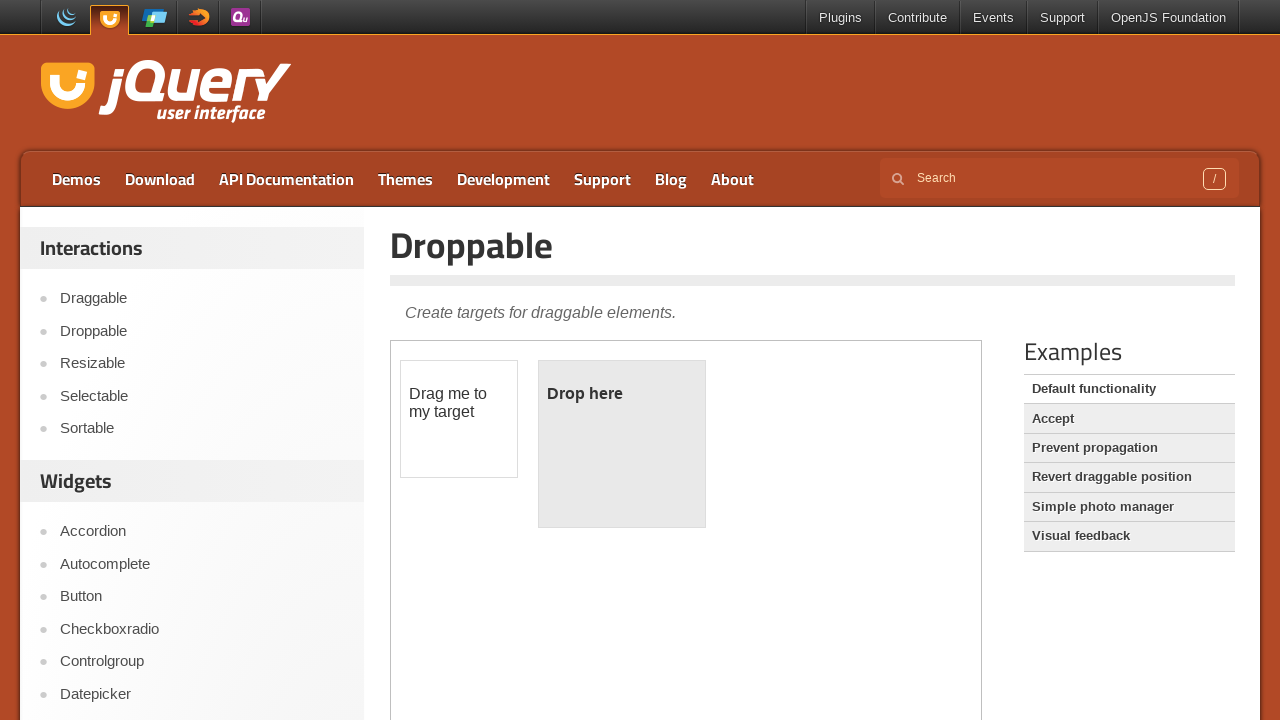

Located the droppable target element with id 'droppable'
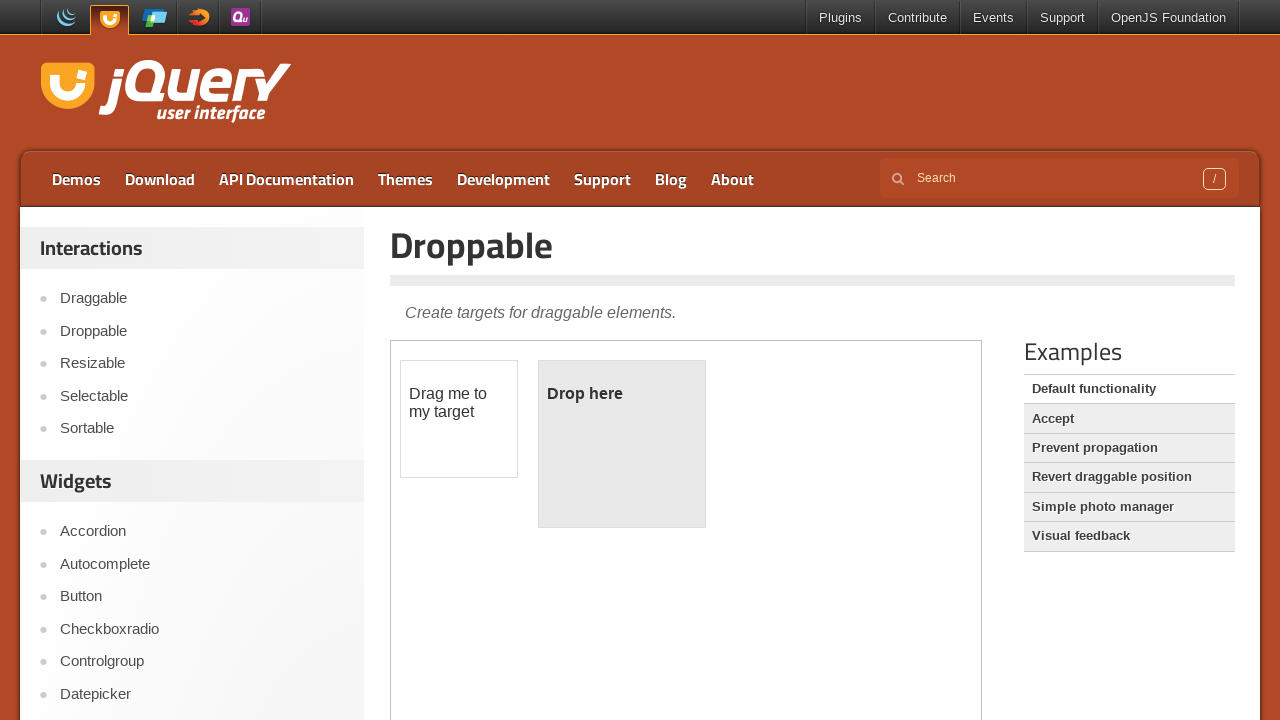

Successfully dragged the draggable element onto the droppable target area at (622, 444)
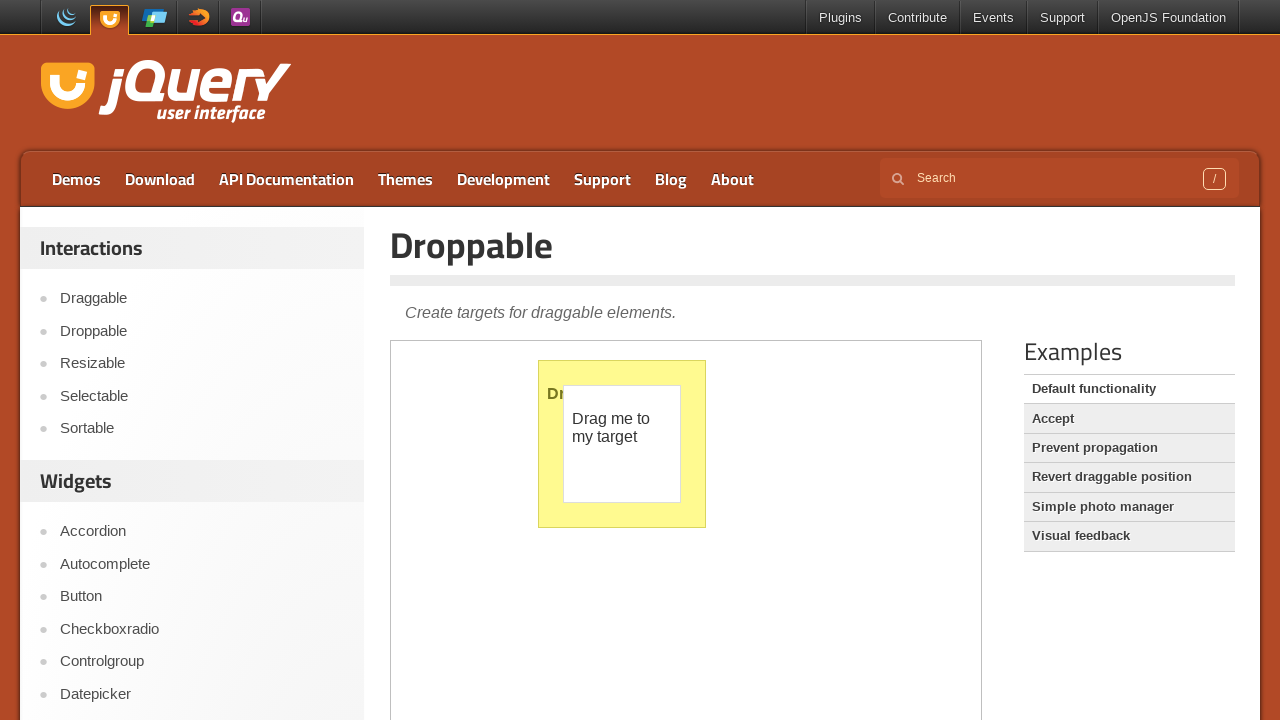

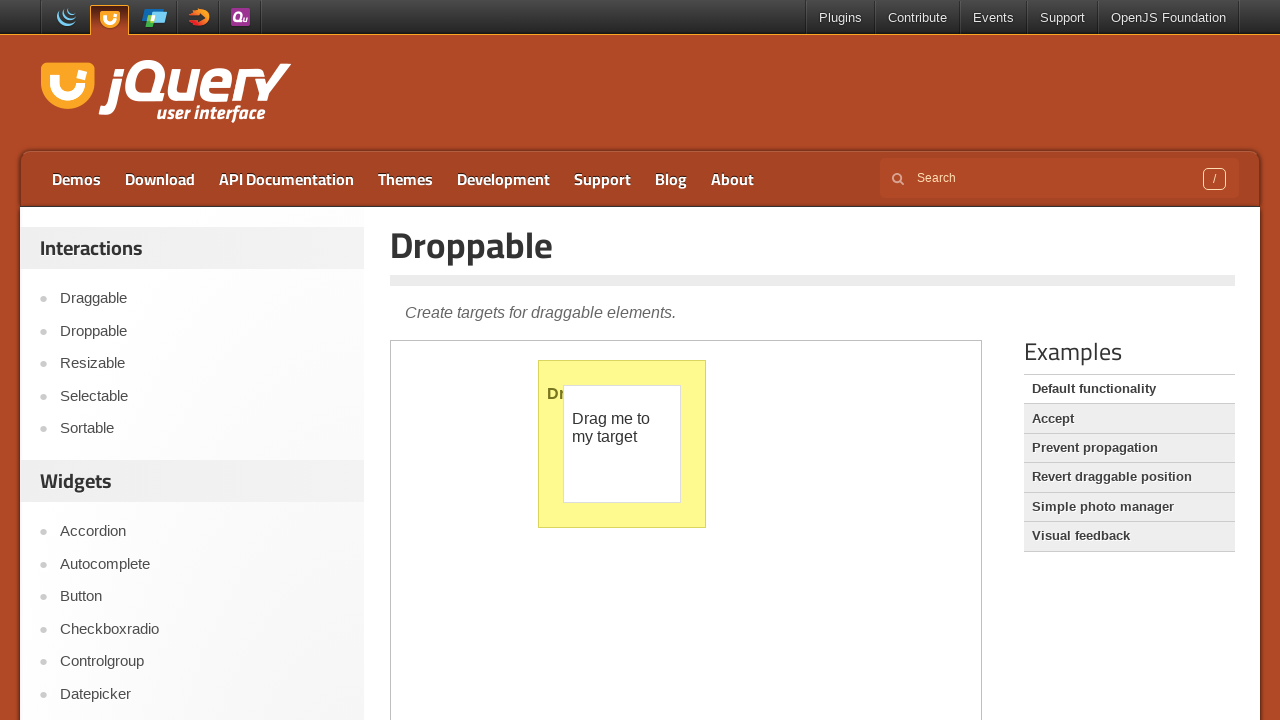